Tests triangle classifier with invalid triangle sides (20, 1, 2) expecting "No es triángulo" (Not a triangle) response

Starting URL: https://marcosdelso.github.io/programita_triangulo/

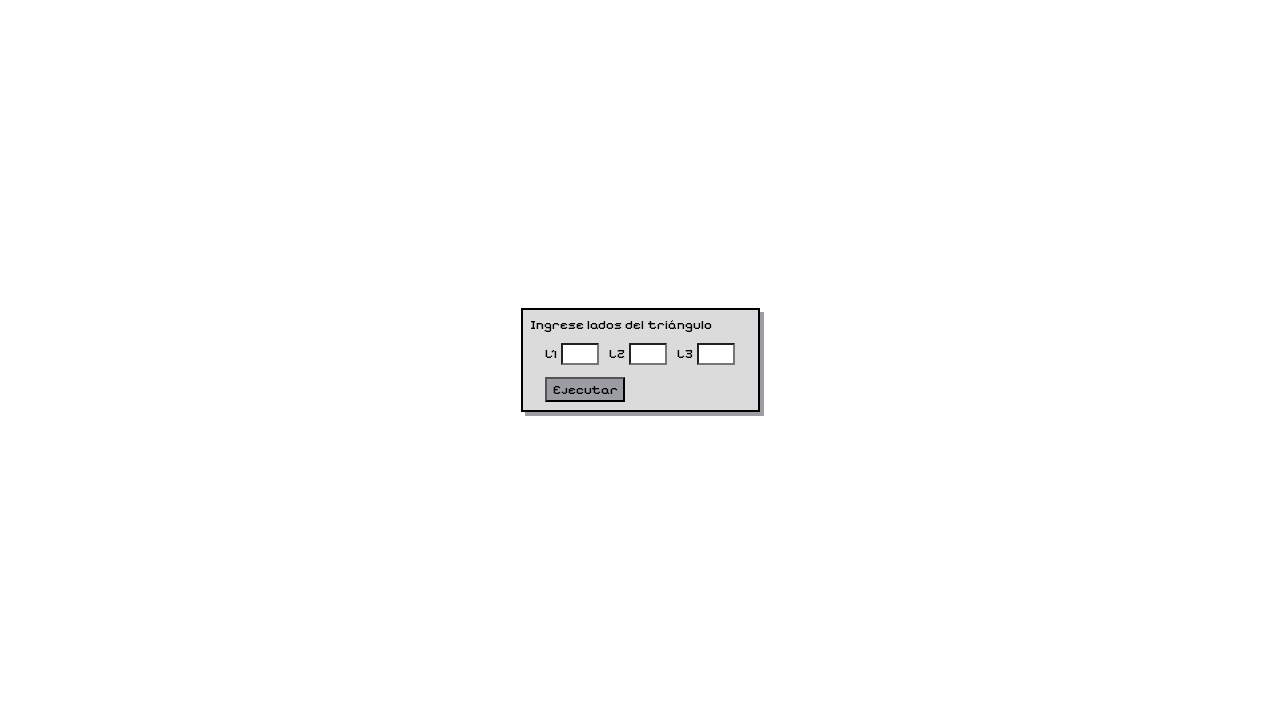

Filled lado1 (first side) with value 20 on #lado1
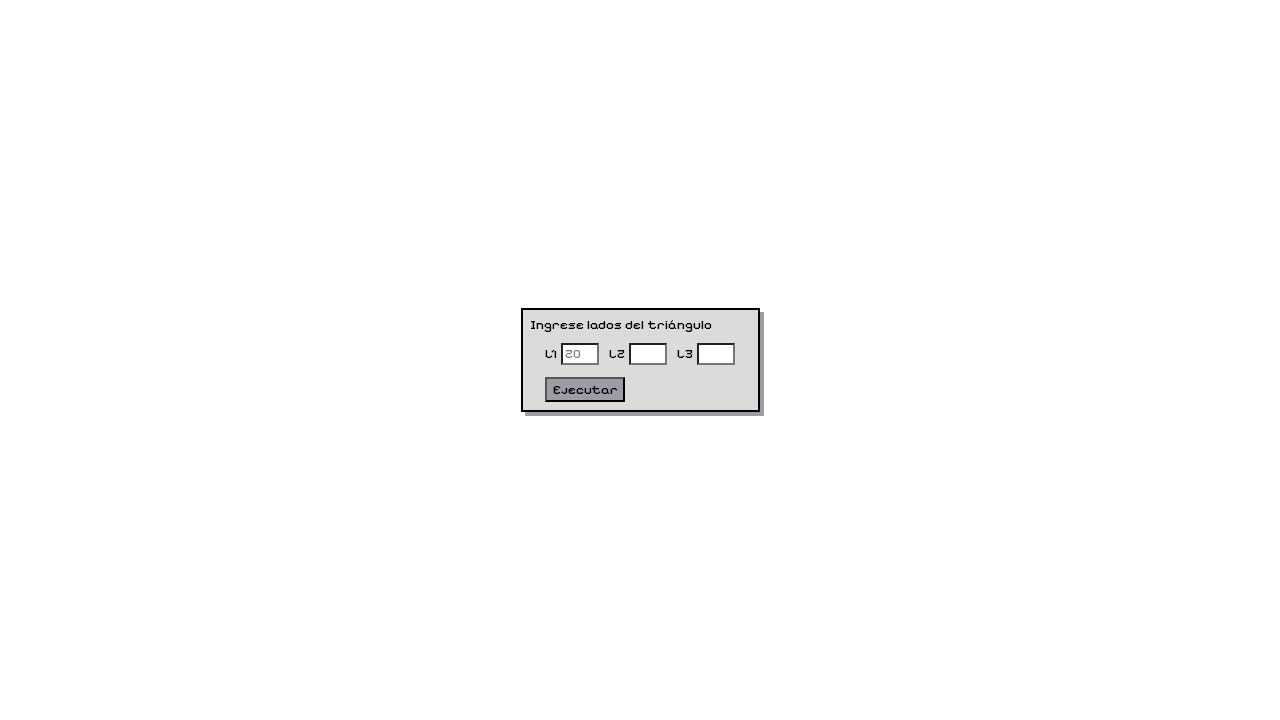

Filled lado2 (second side) with value 1 on #lado2
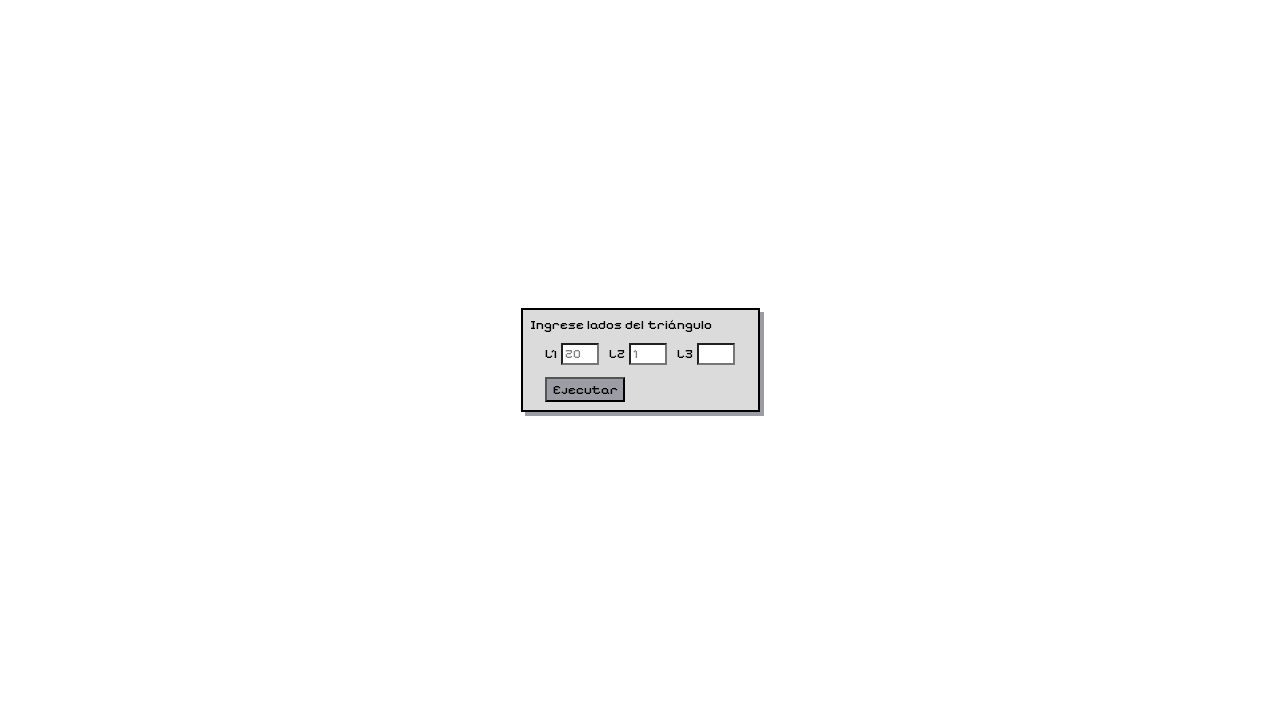

Filled lado3 (third side) with value 2 on #lado3
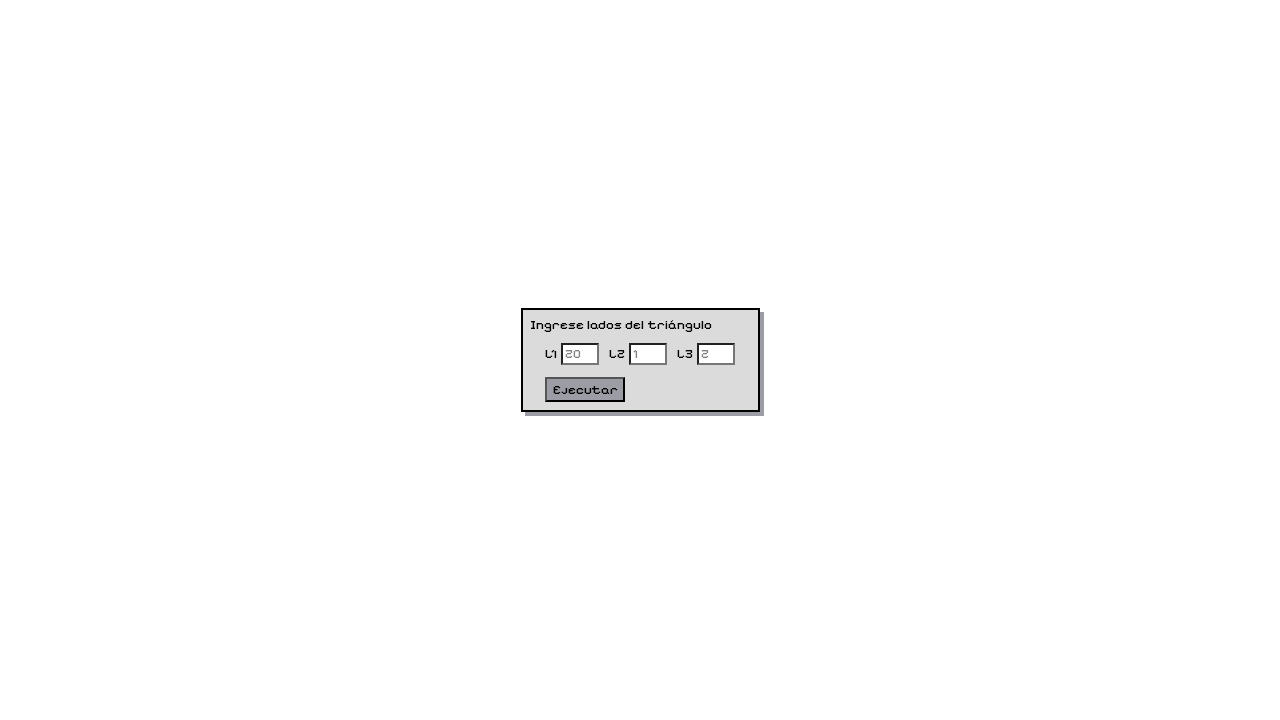

Clicked Ejecutar button to classify triangle with sides 20, 1, 2 at (585, 390) on button:has-text('Ejecutar')
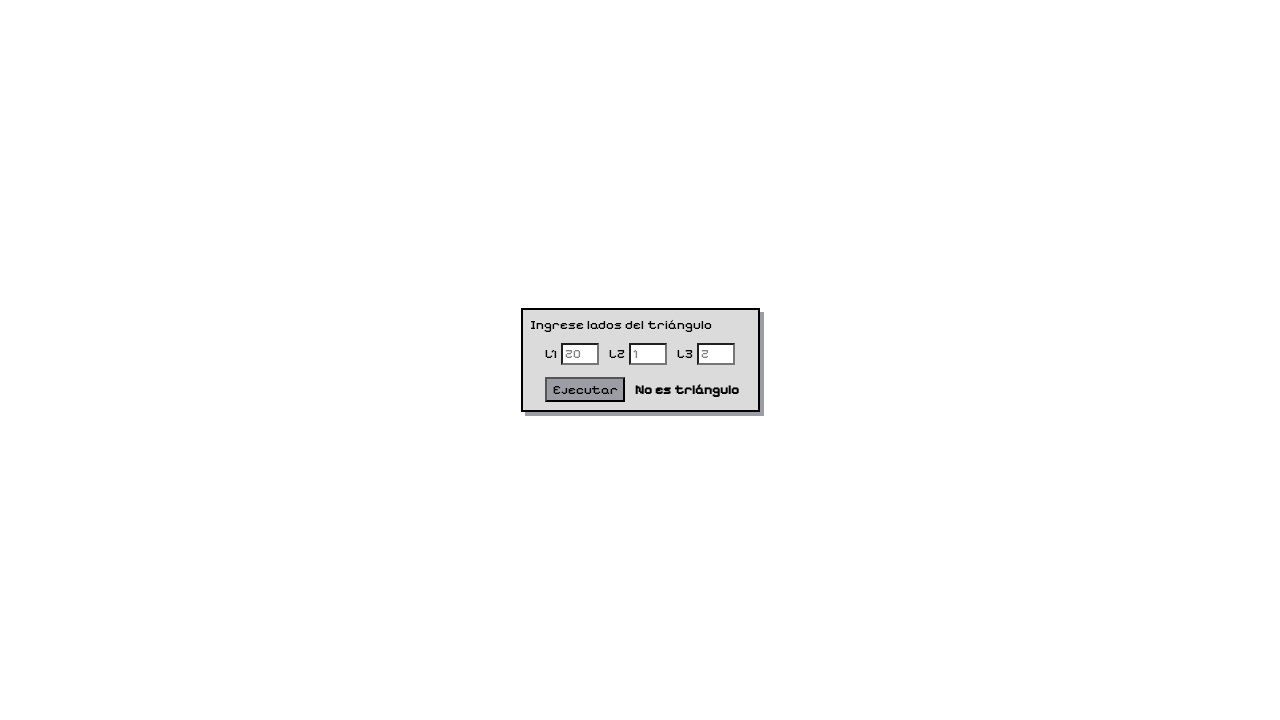

Result element appeared displaying triangle classification
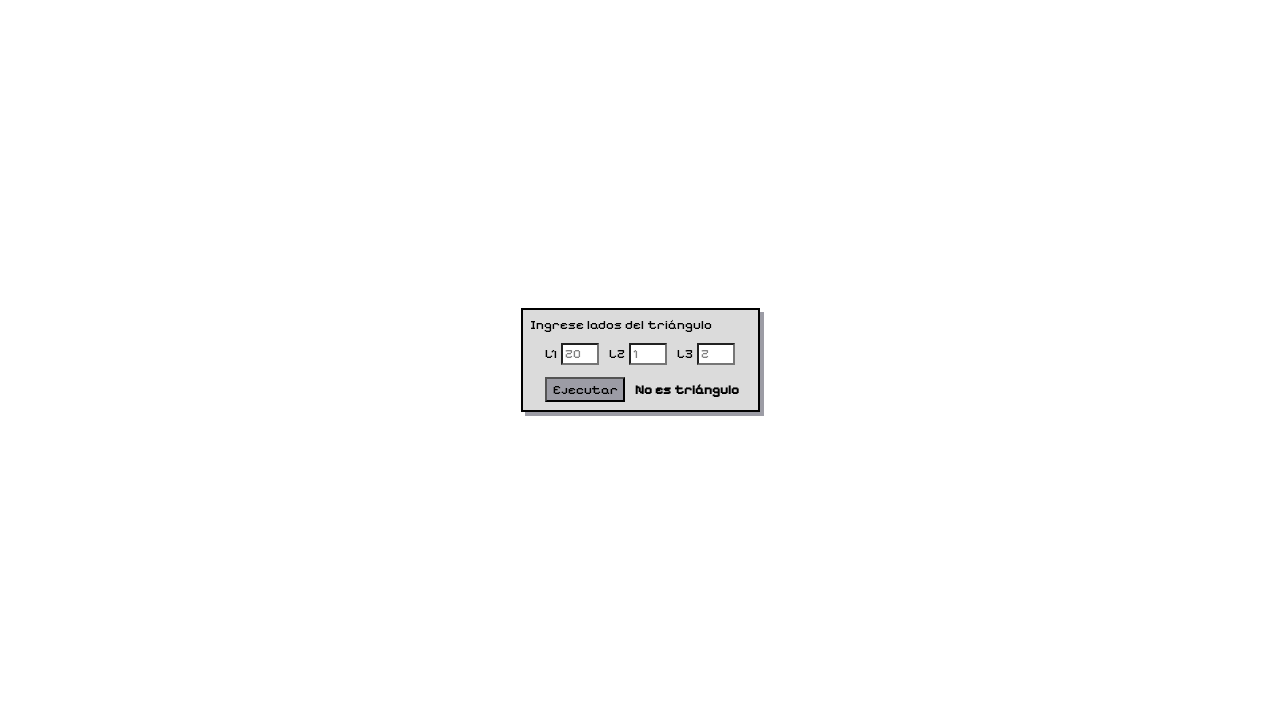

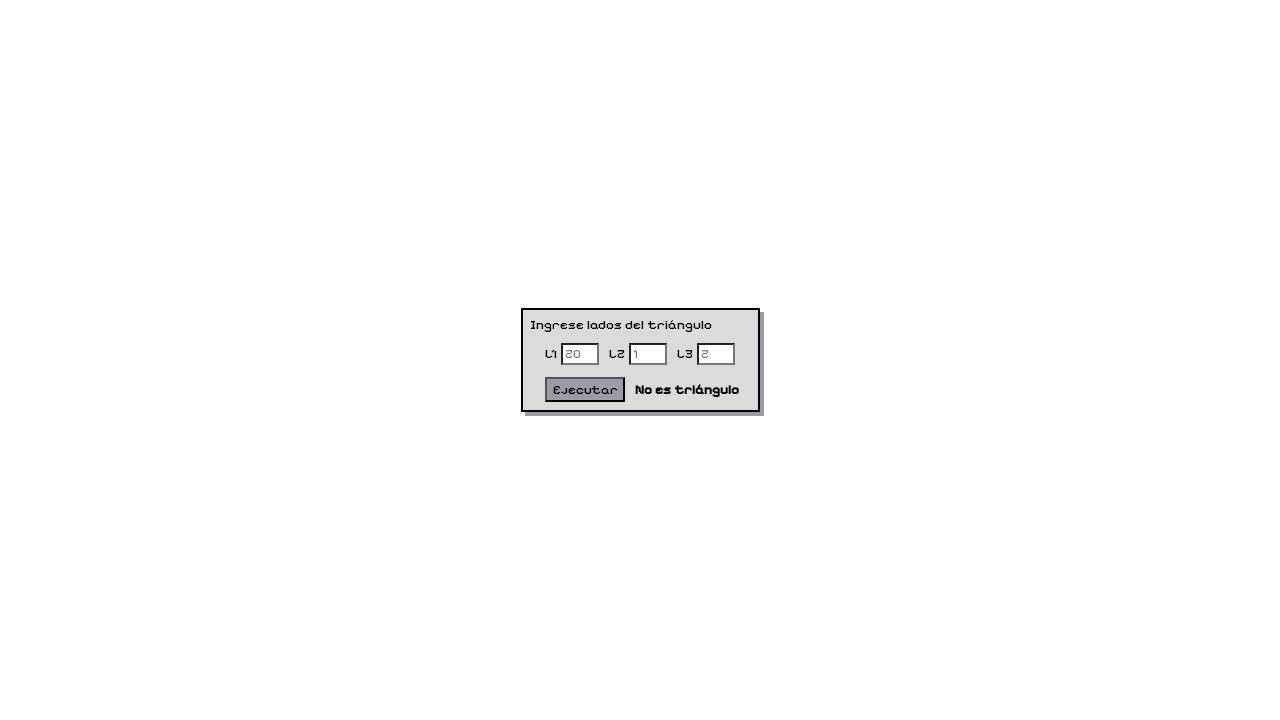